Basic browser introduction script that navigates to Rahul Shetty Academy homepage and verifies the page loads by checking the title

Starting URL: https://rahulshettyacademy.com/

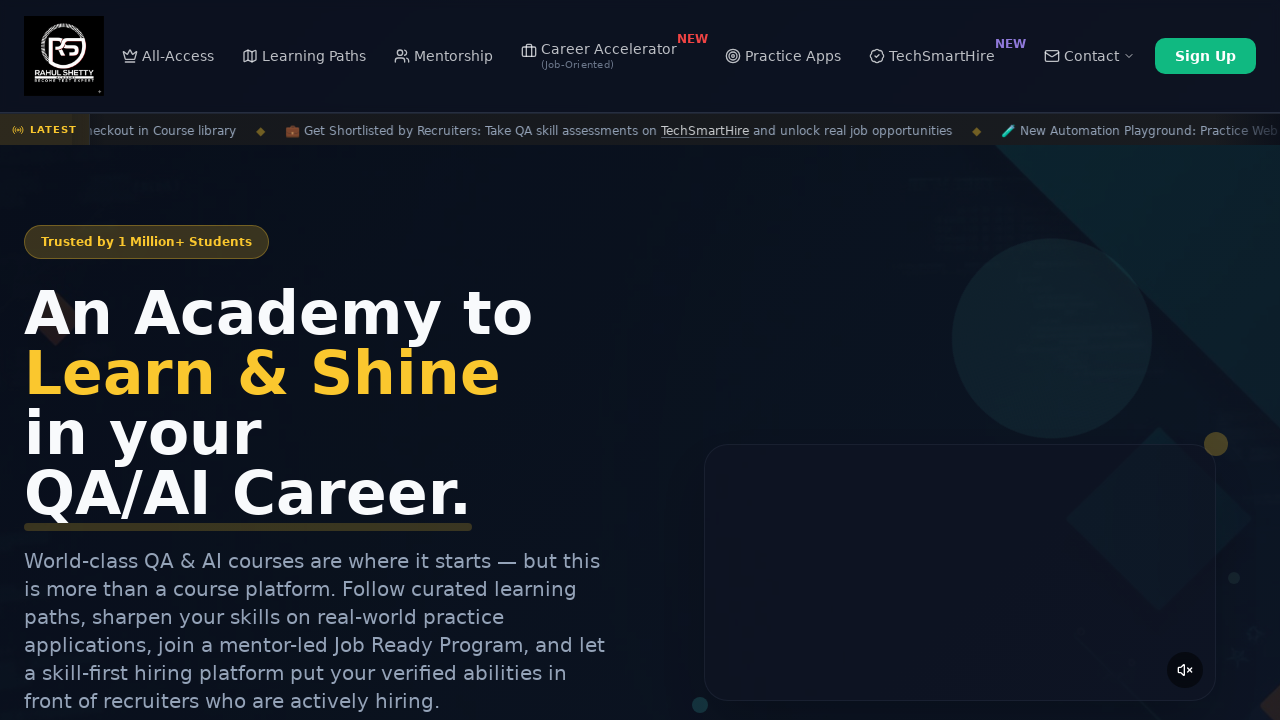

Waited for page to reach domcontentloaded state
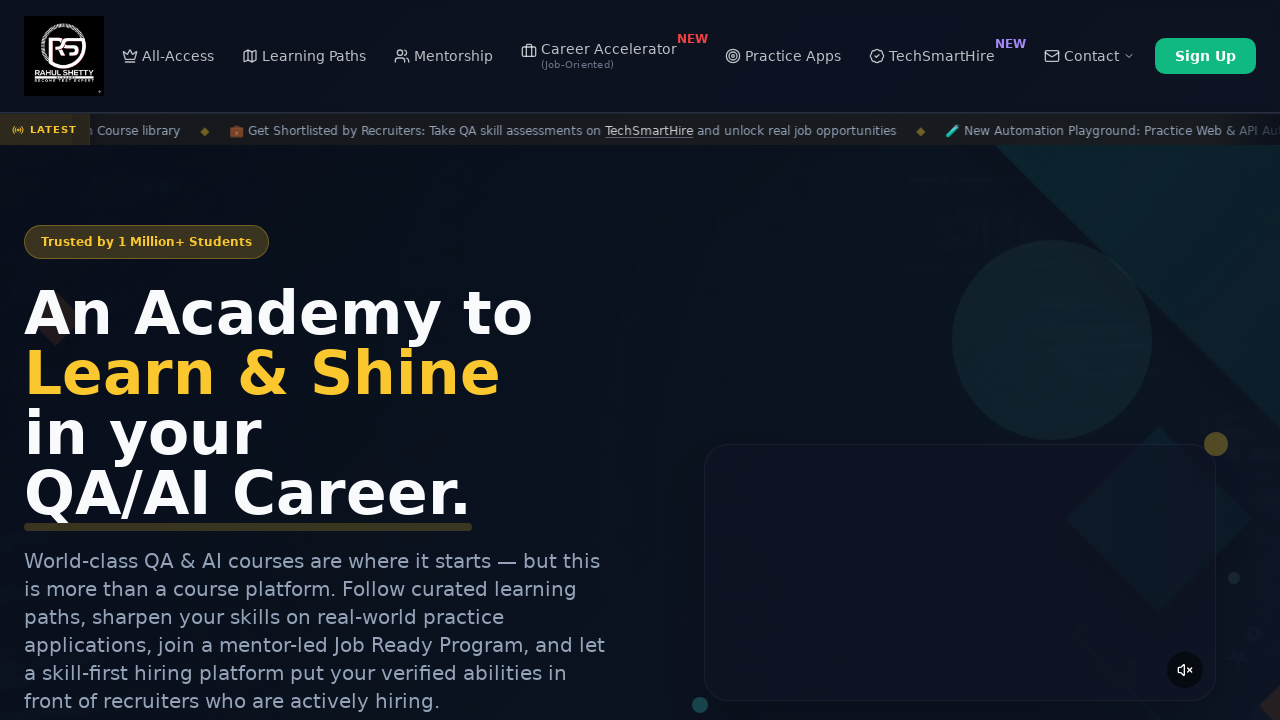

Verified page title is not empty - page loaded successfully
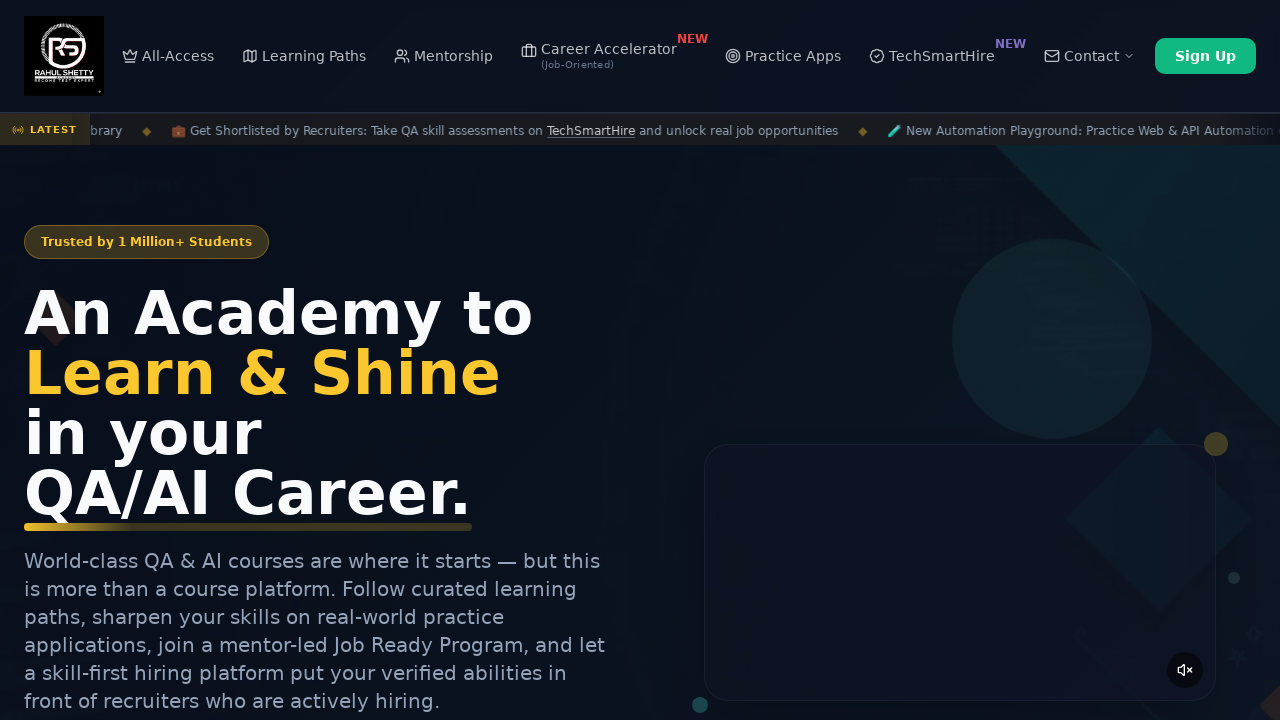

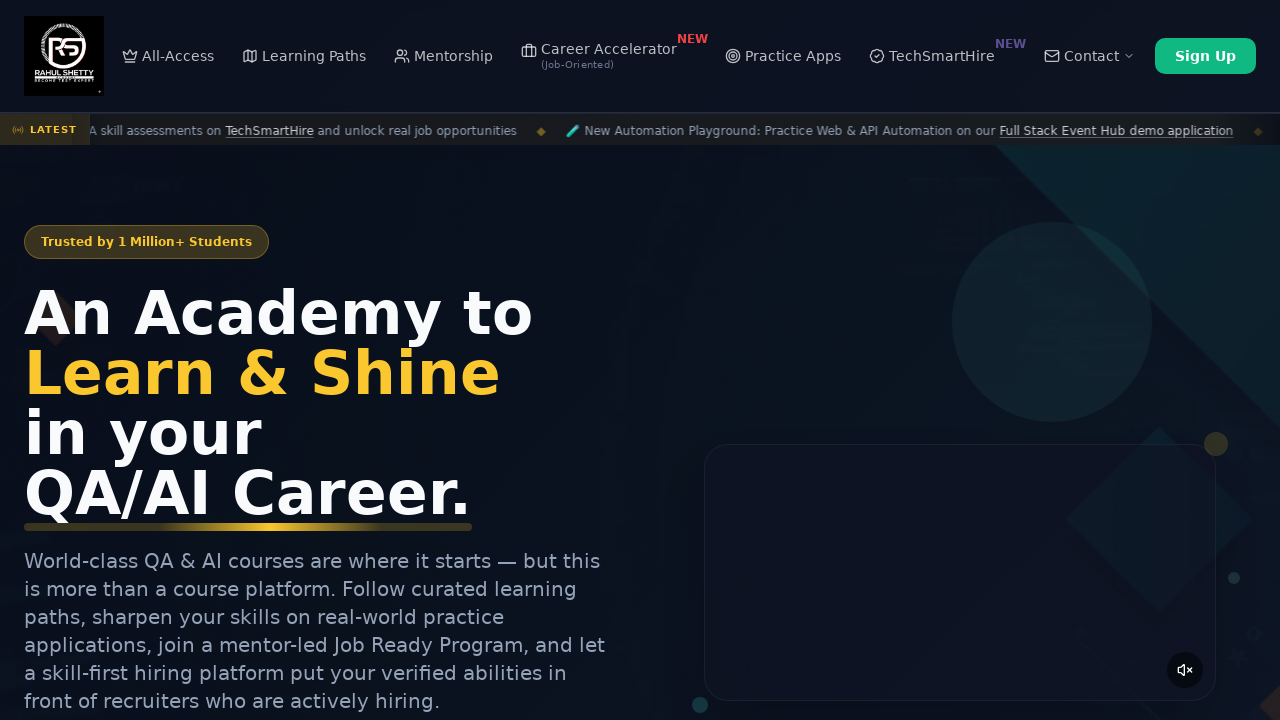